Tests accepting a JavaScript alert dialog and verifies the result message

Starting URL: https://the-internet.herokuapp.com/javascript_alerts

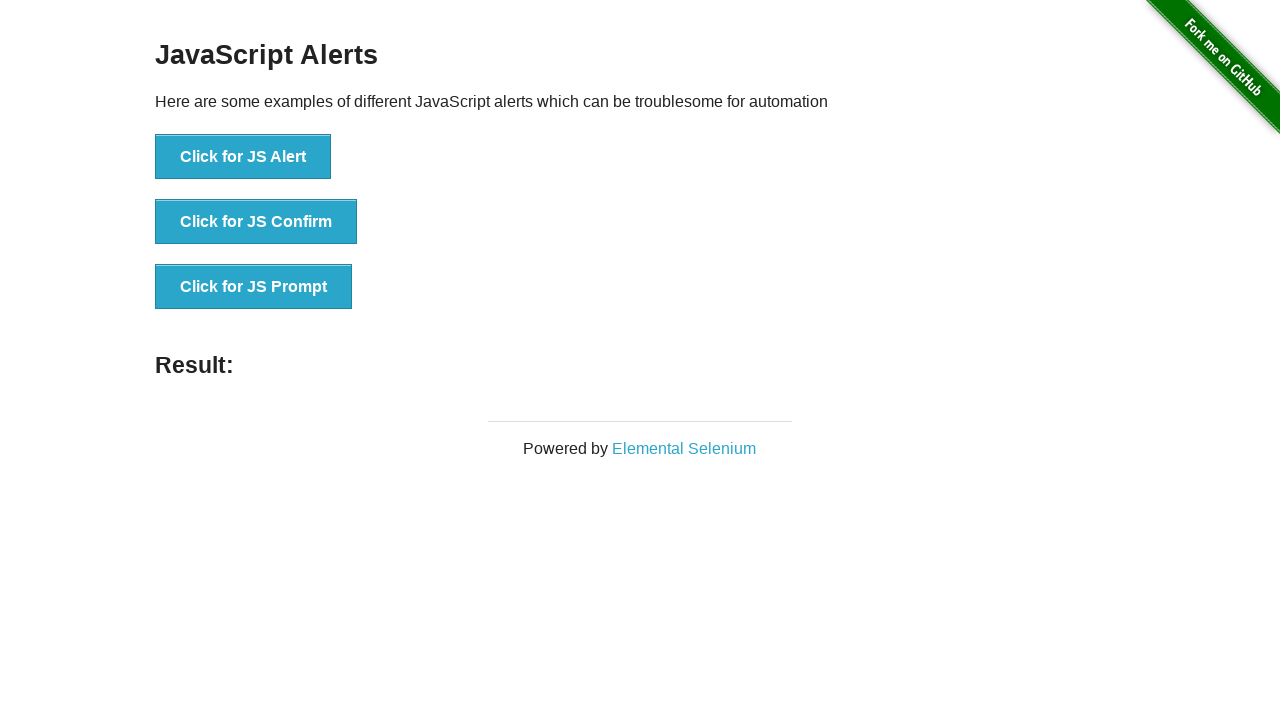

Set up dialog handler to accept alerts
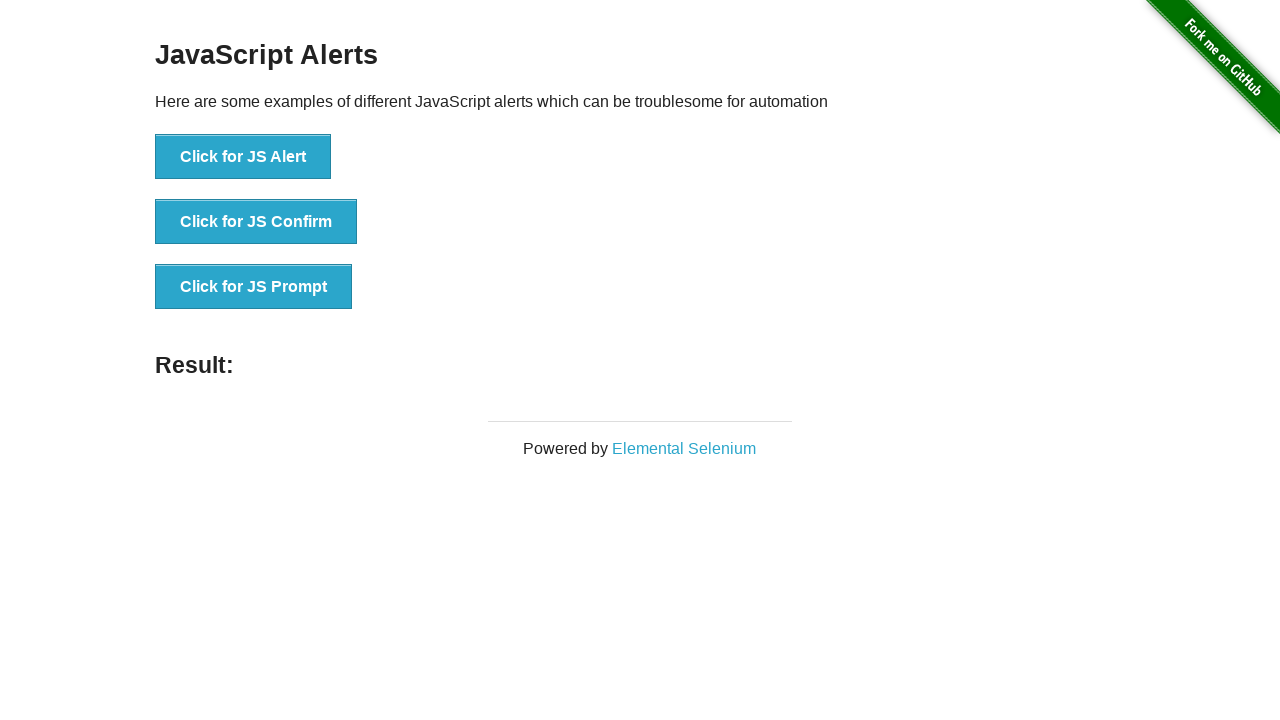

Clicked button to trigger JavaScript alert at (243, 157) on button[onclick='jsAlert()']
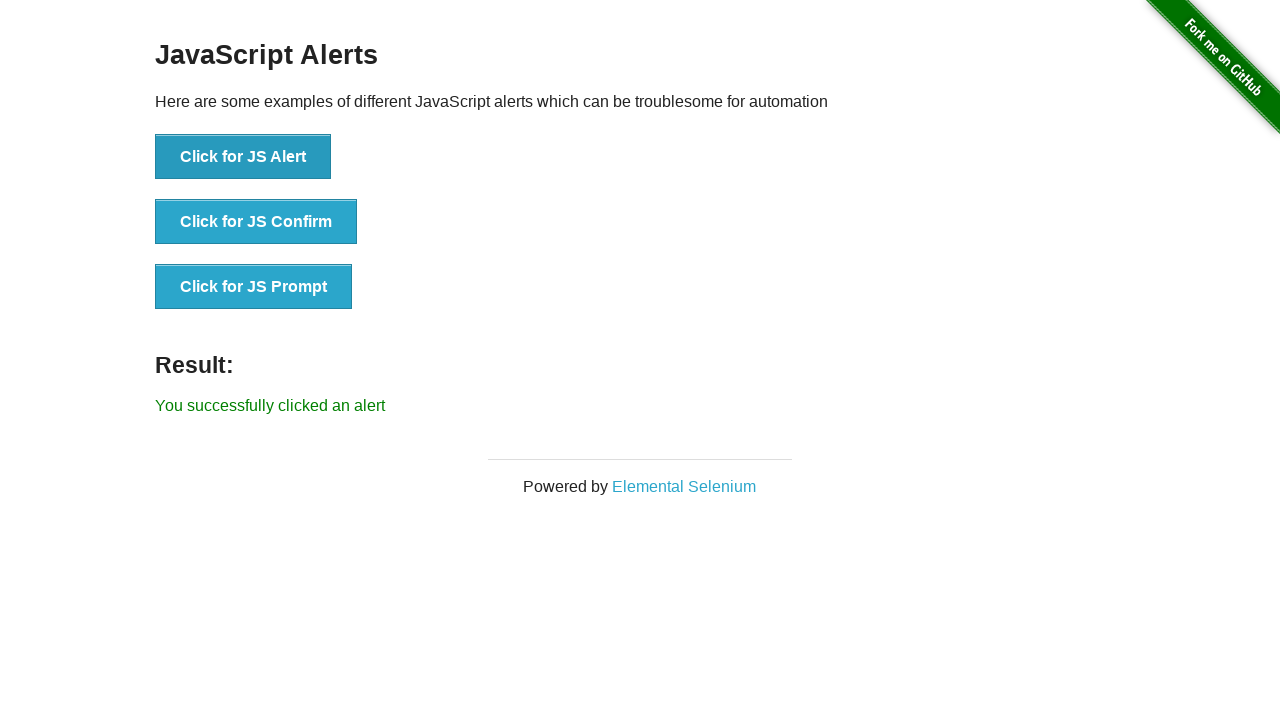

Result message element loaded after accepting alert
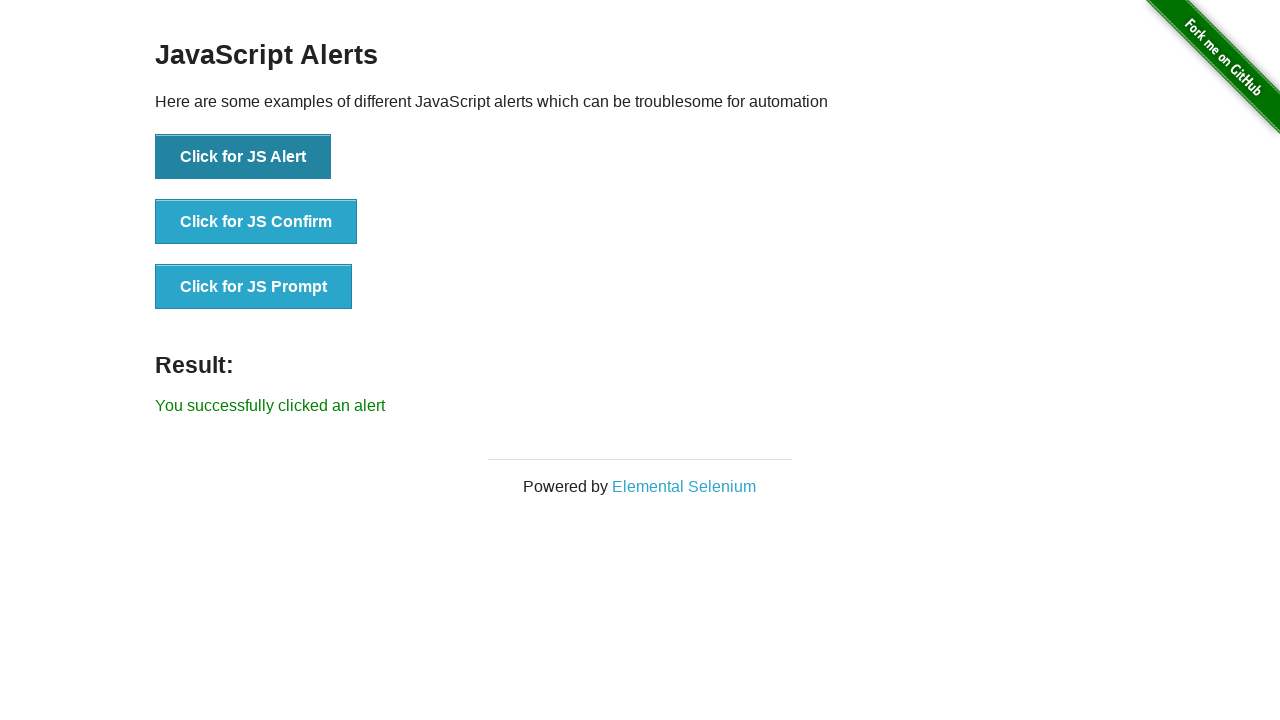

Retrieved result message text
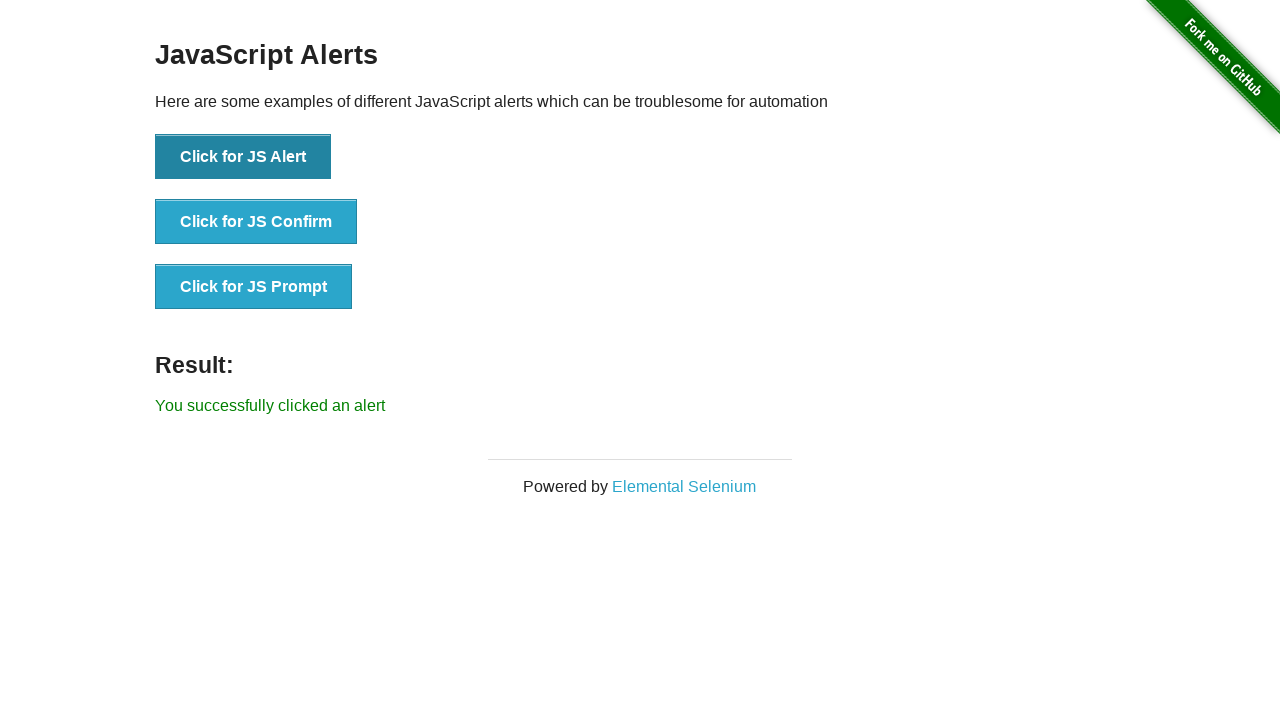

Verified result message matches expected text 'You successfully clicked an alert'
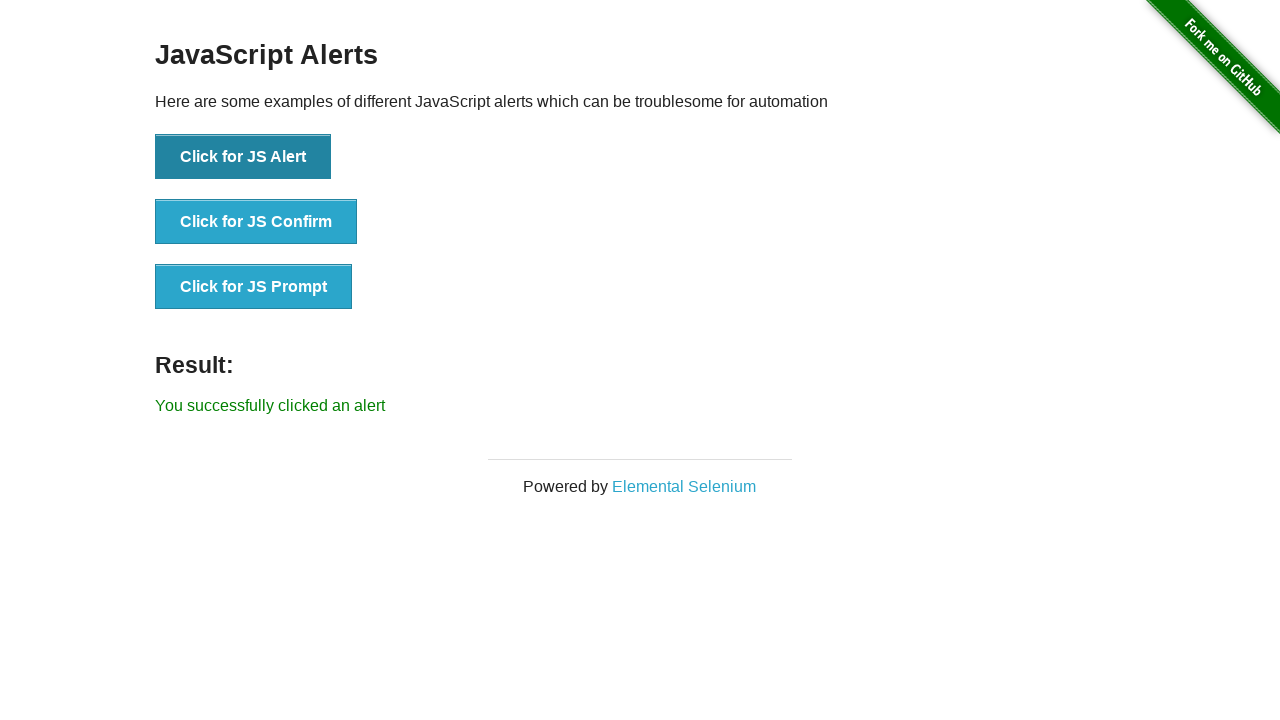

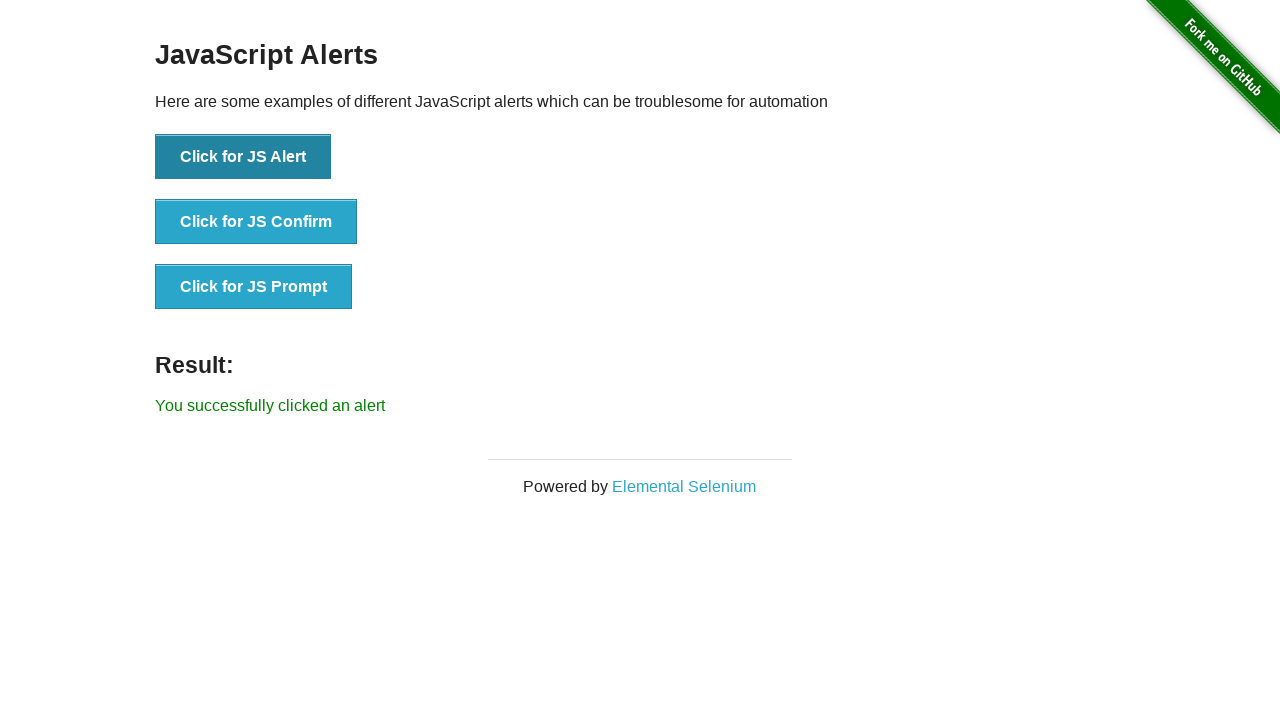